Navigates to Applitools demo app homepage and clicks the login button to navigate to the app page

Starting URL: https://demo.applitools.com

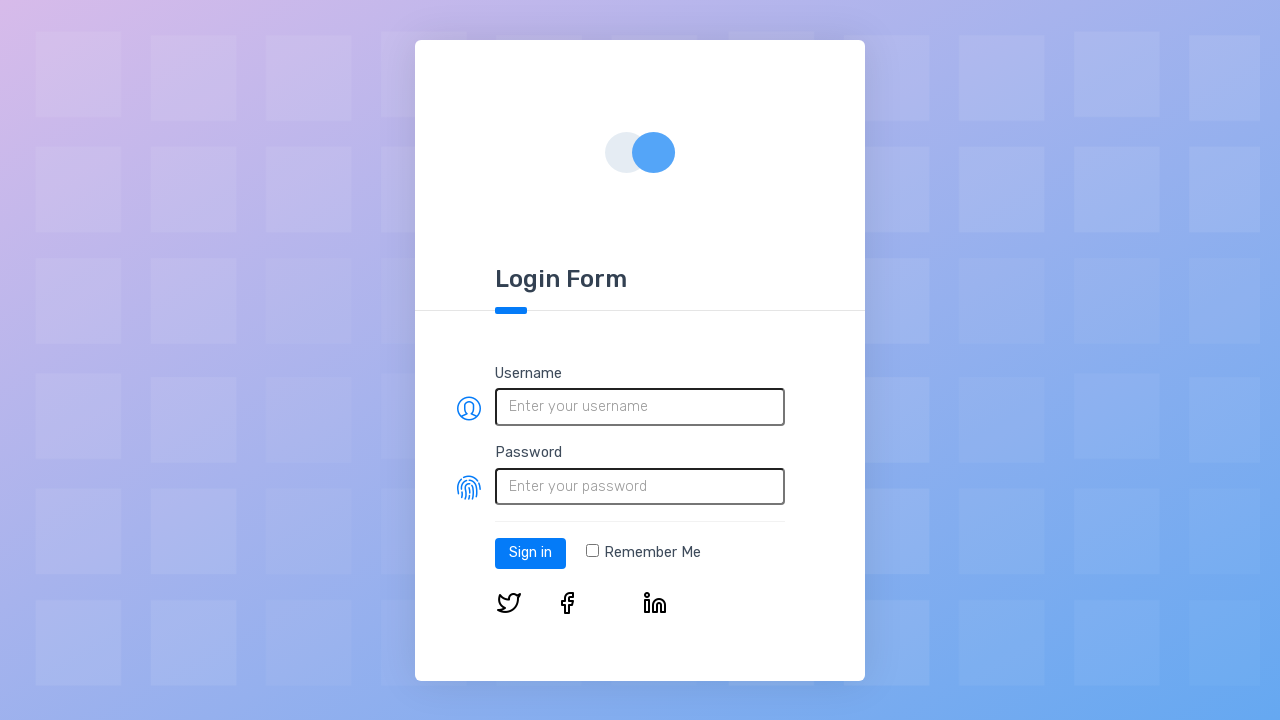

Applitools demo app homepage loaded
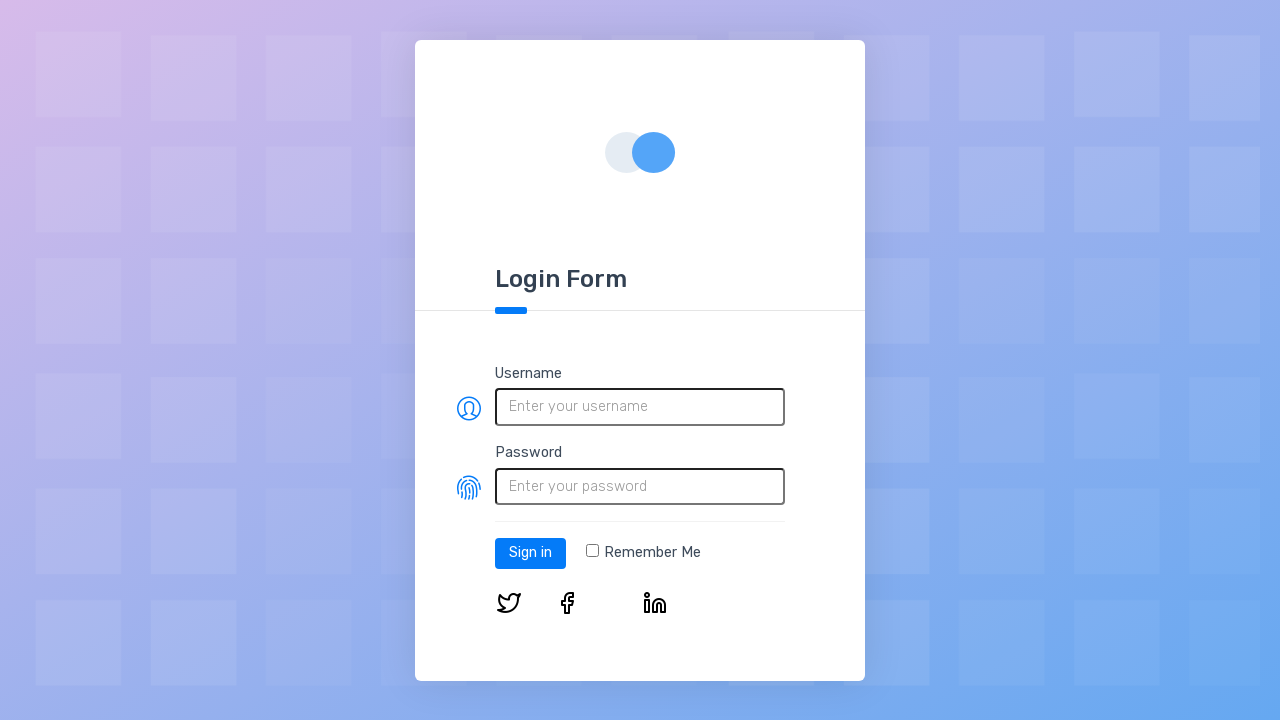

Clicked login button to navigate to app page at (530, 553) on #log-in
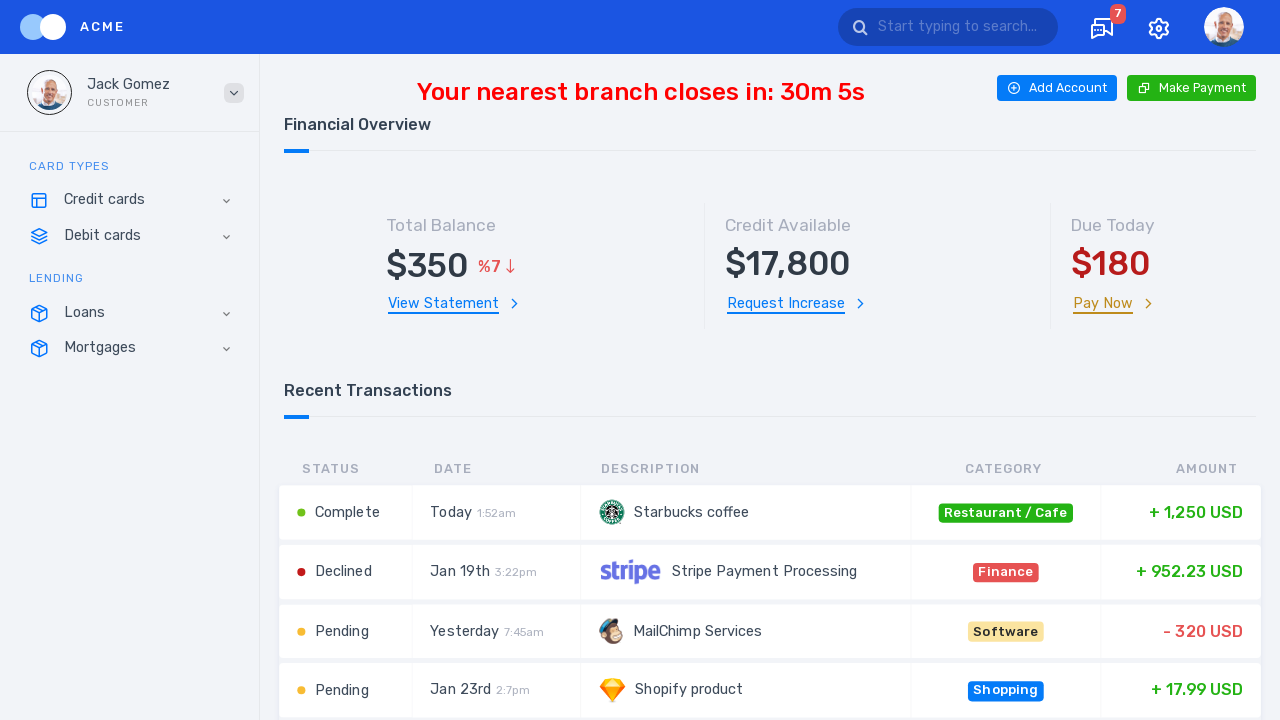

App page loaded successfully
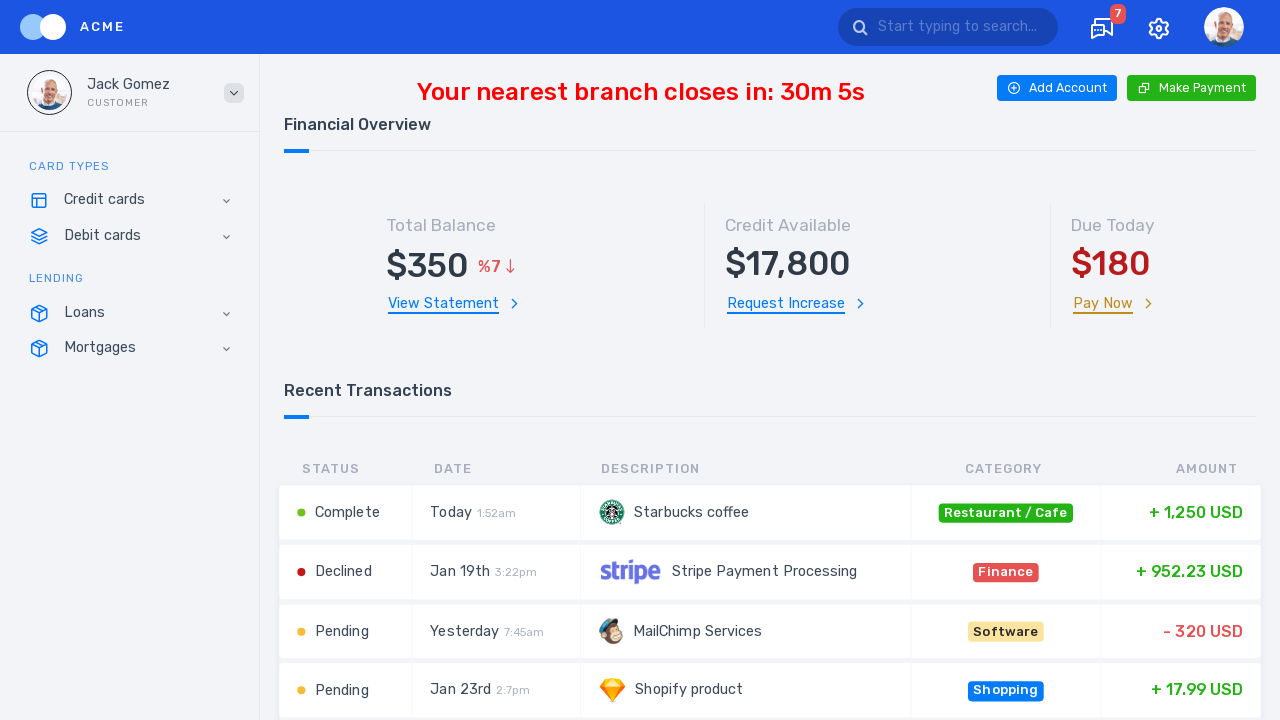

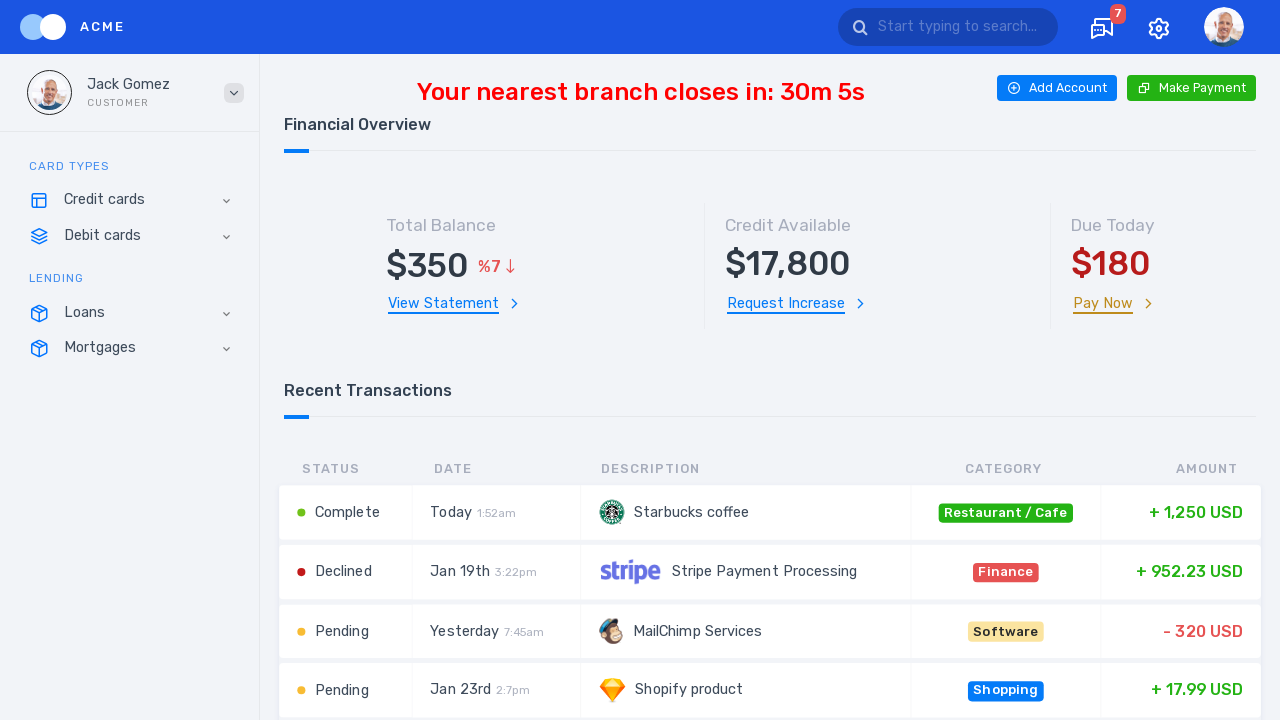